Opens the Flipkart homepage and verifies the page loads successfully

Starting URL: https://www.flipkart.com/

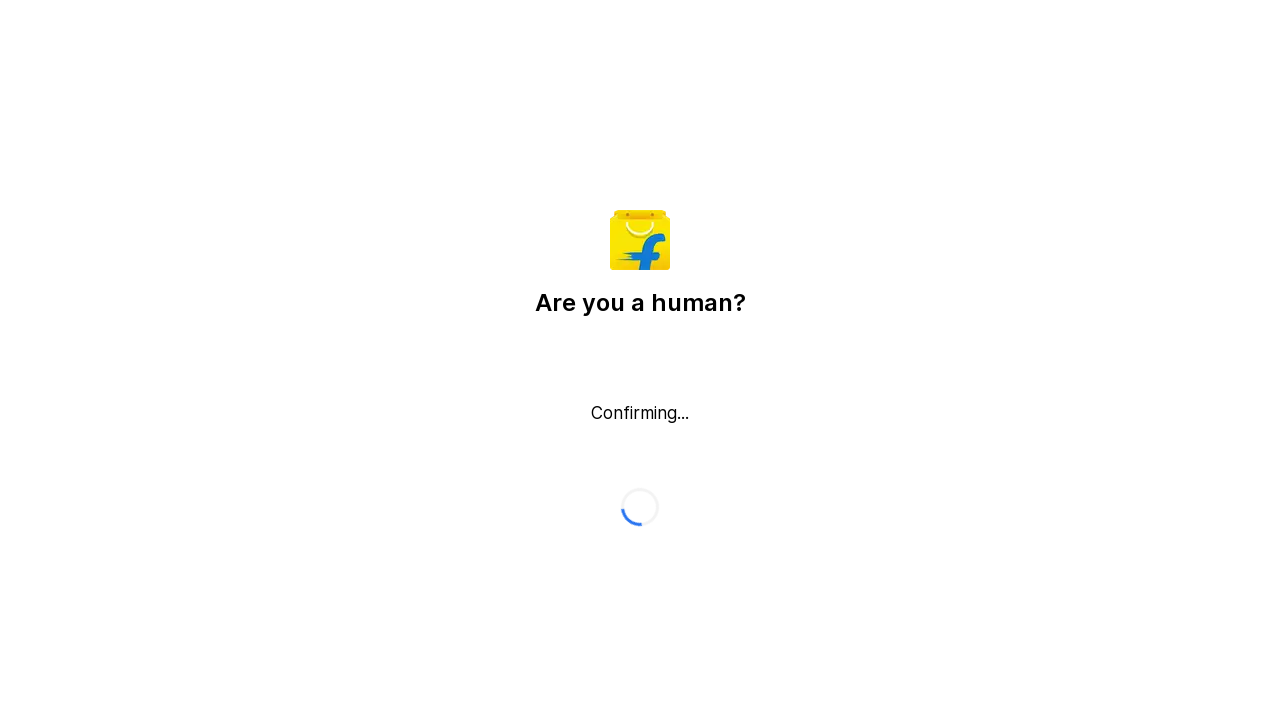

Page DOM content loaded
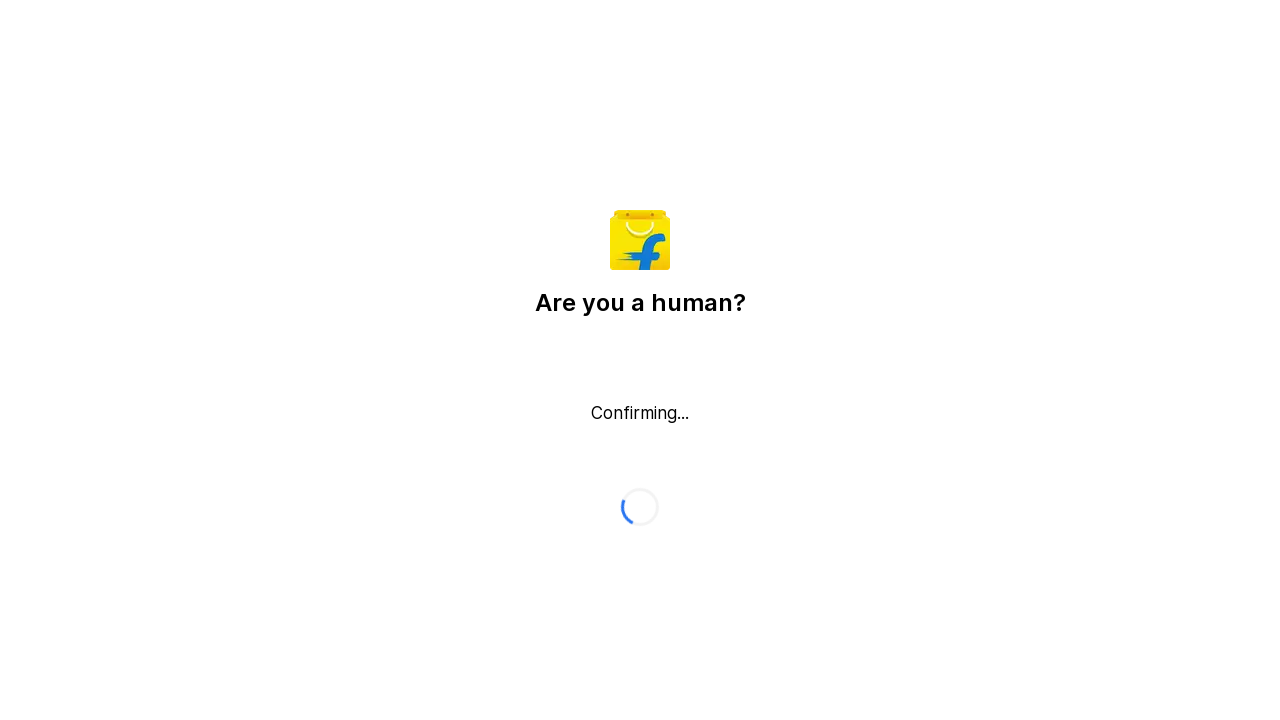

Flipkart homepage body element visible - page loaded successfully
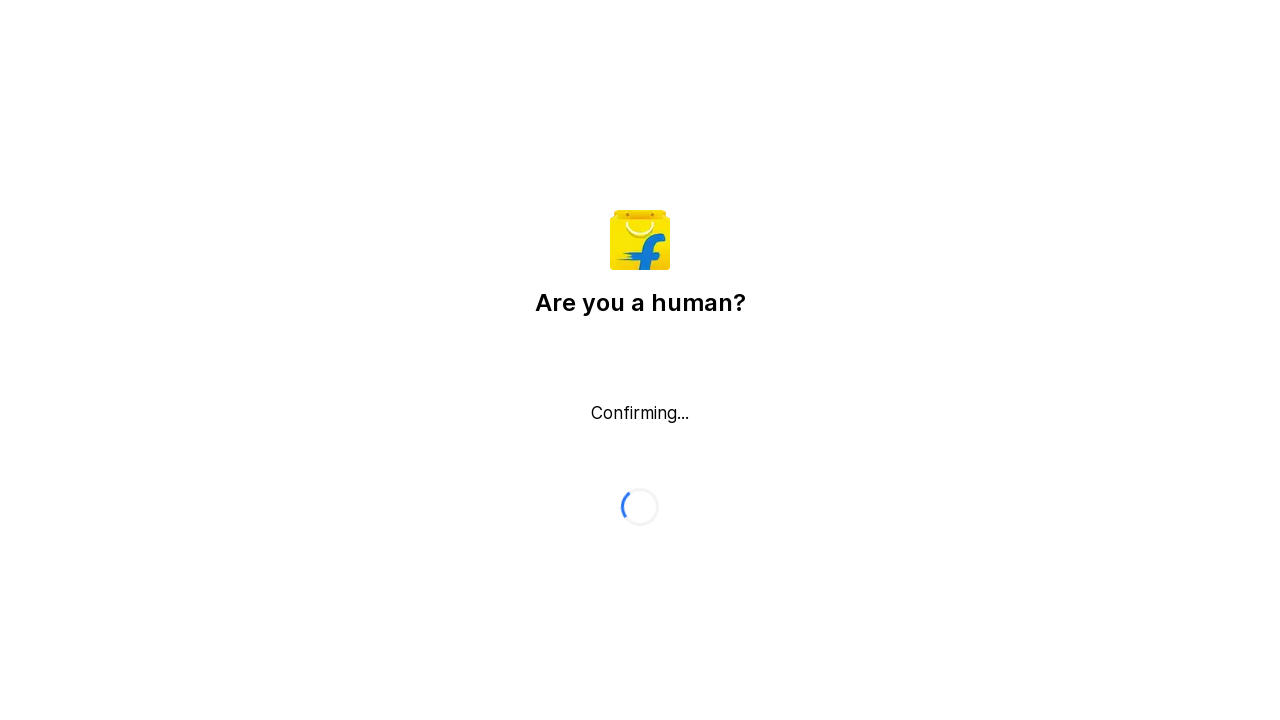

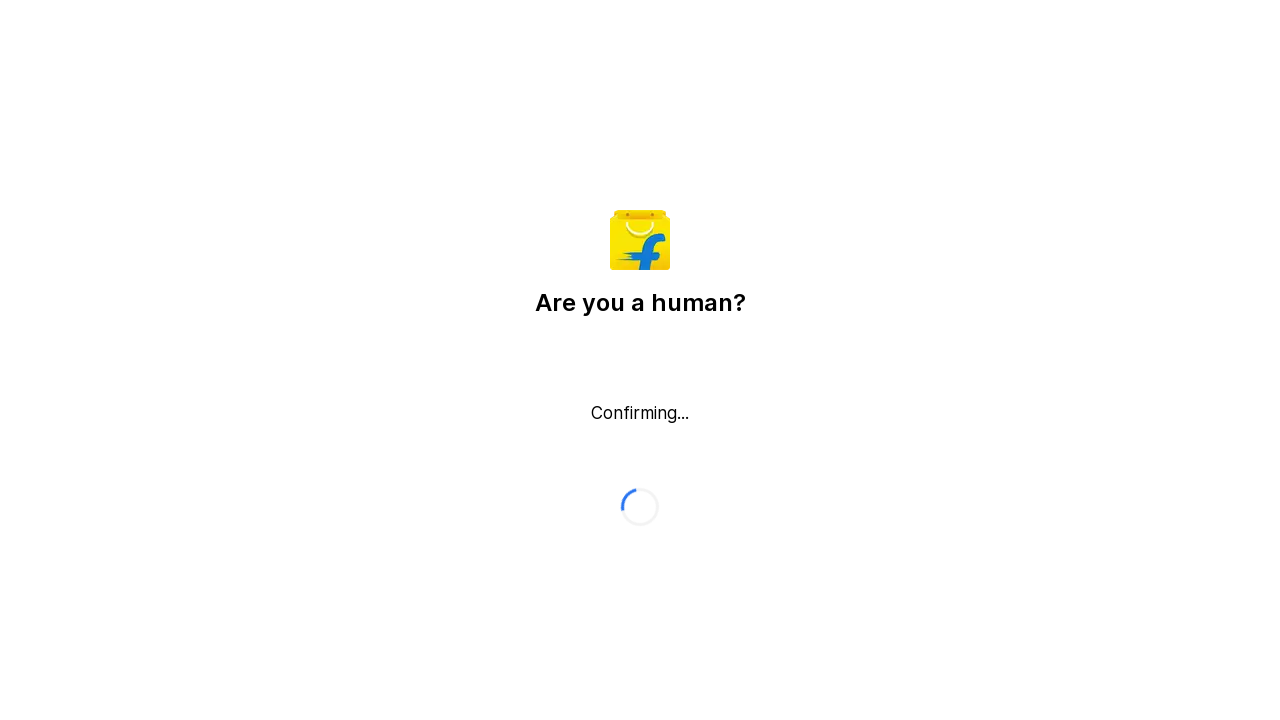